Tests clicking a button using JavaScript execution.

Starting URL: https://www.hyrtutorials.com/p/waits-demo.html

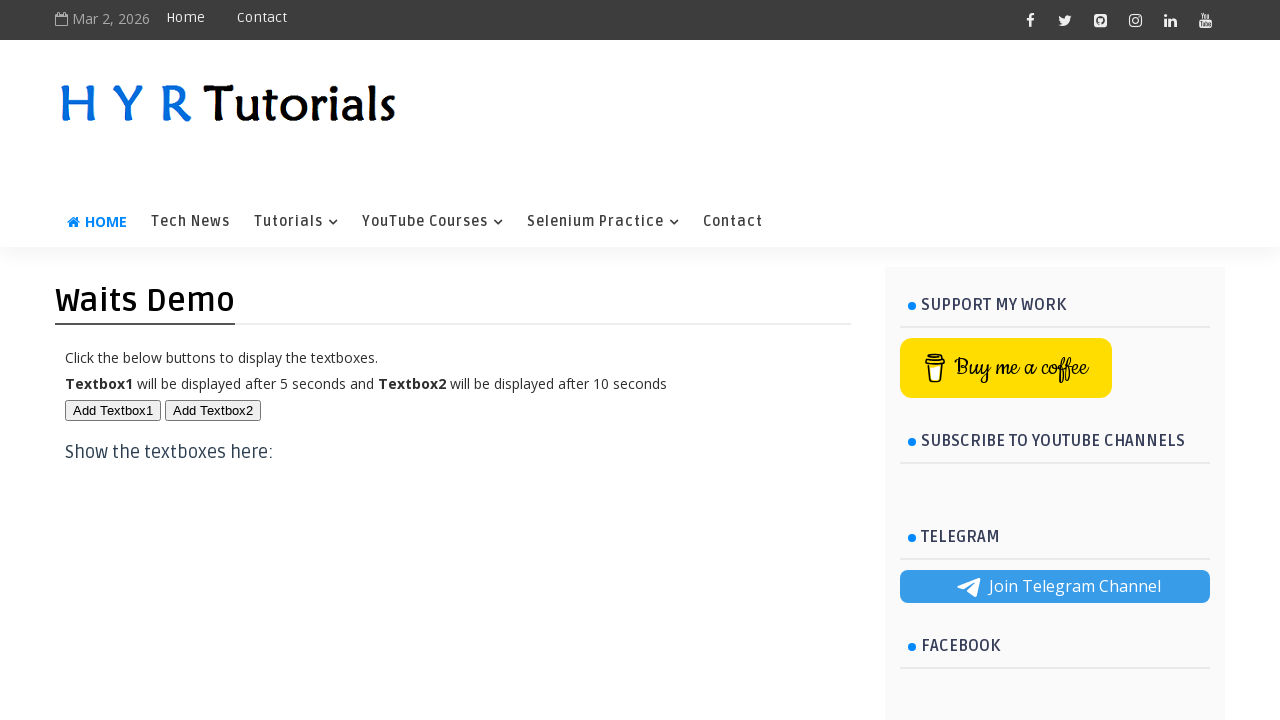

Clicked button #btn1 using JavaScript execution
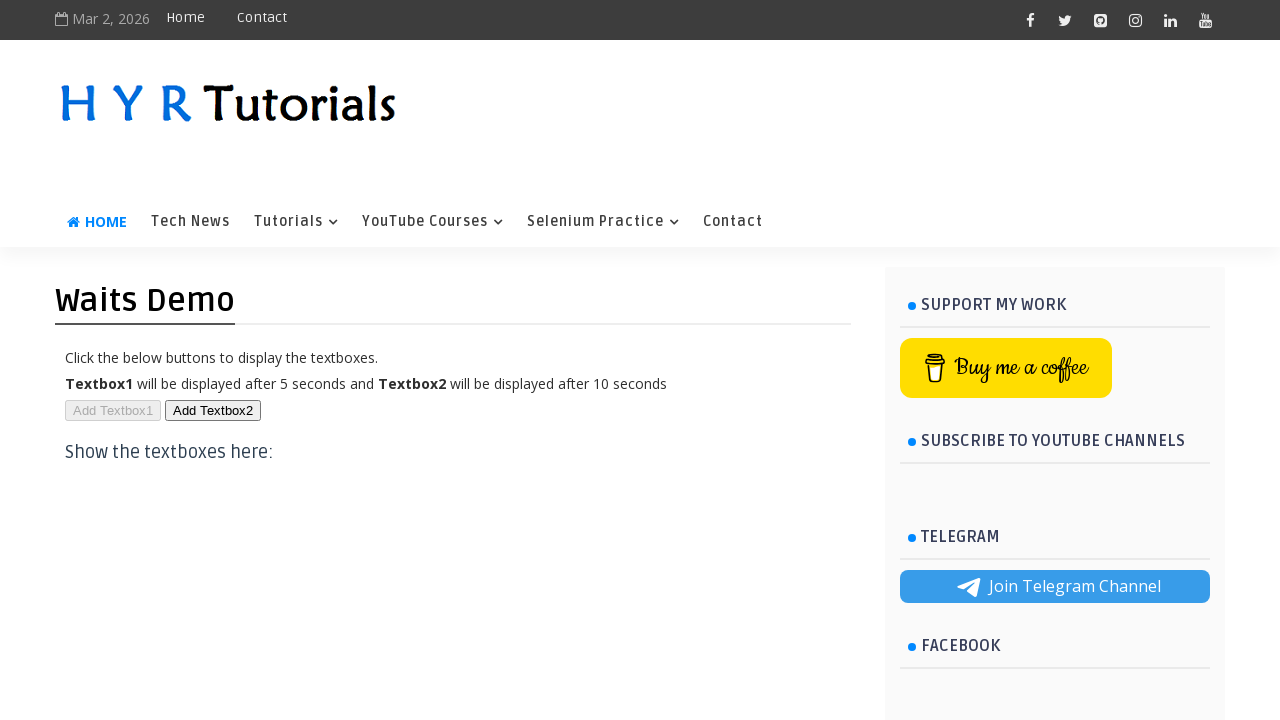

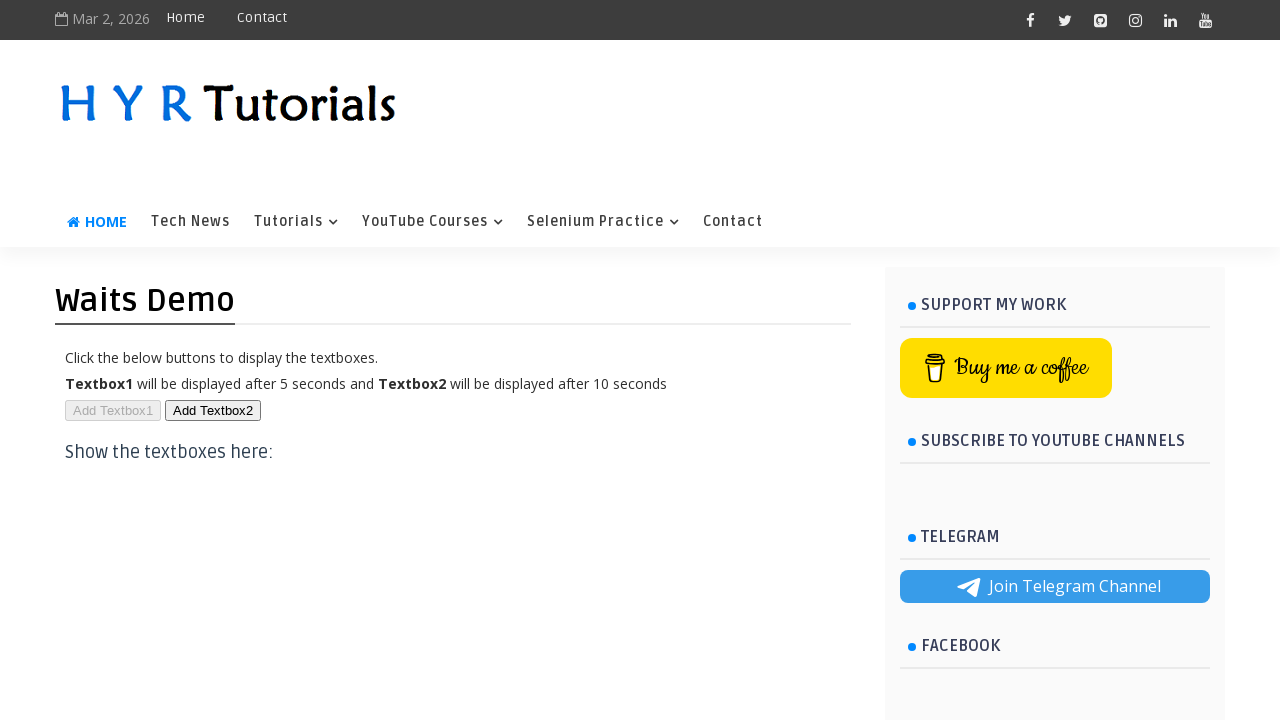